Tests various wait conditions on a demo page: waits for a success message to disappear, waits for delayed text to appear, clicks a timer button and handles an alert, then clicks buttons and verifies one becomes disabled.

Starting URL: https://omayo.blogspot.com/

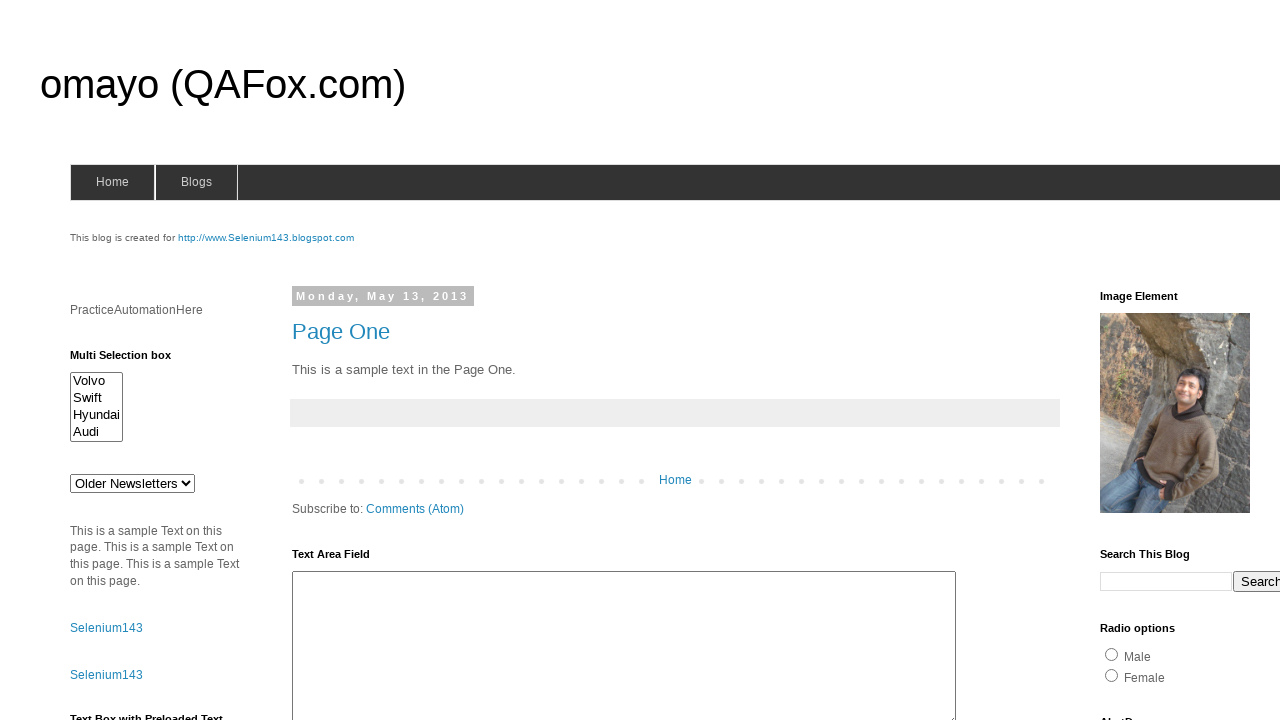

Success message disappeared
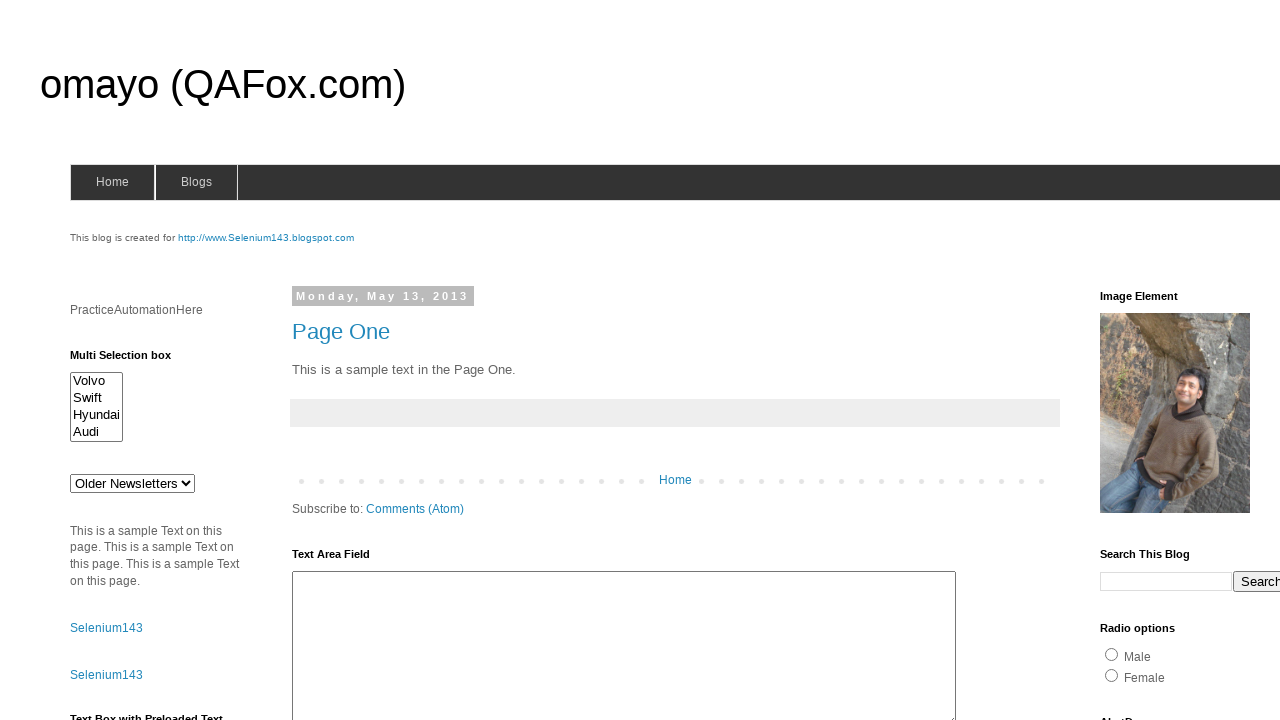

Delayed text became visible
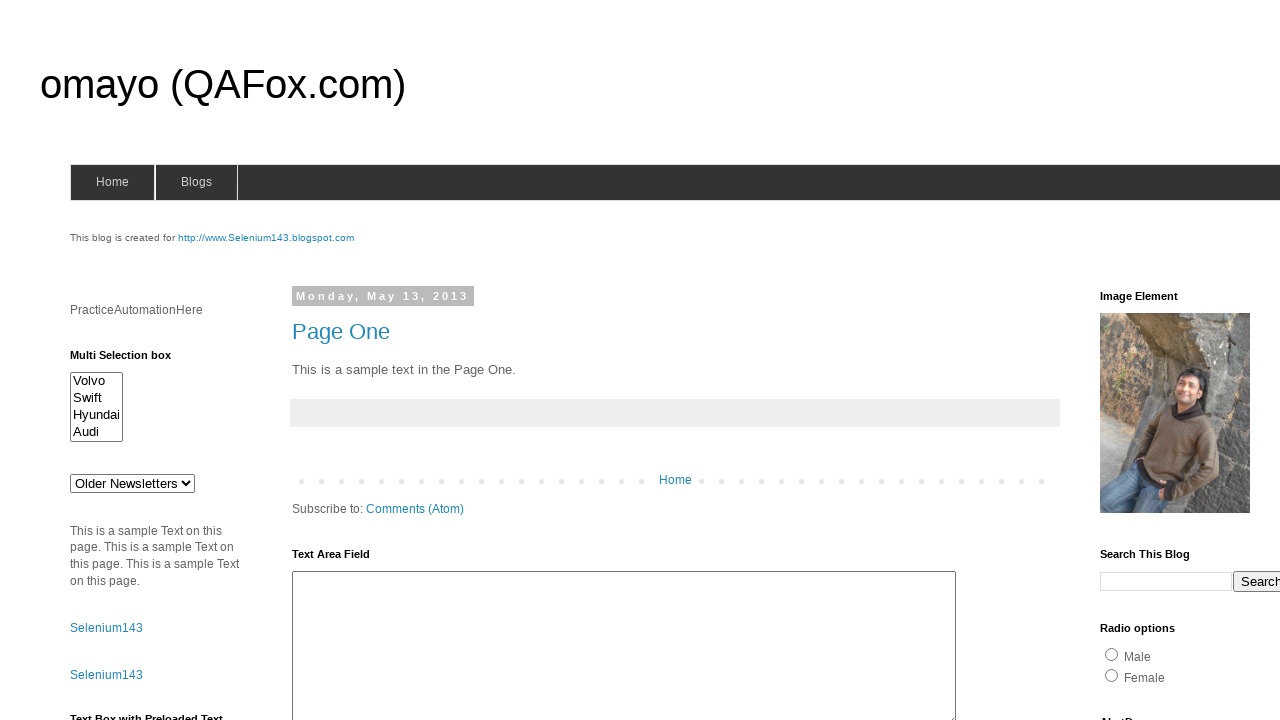

Clicked timer button at (100, 360) on xpath=//input[@id='timerButton']
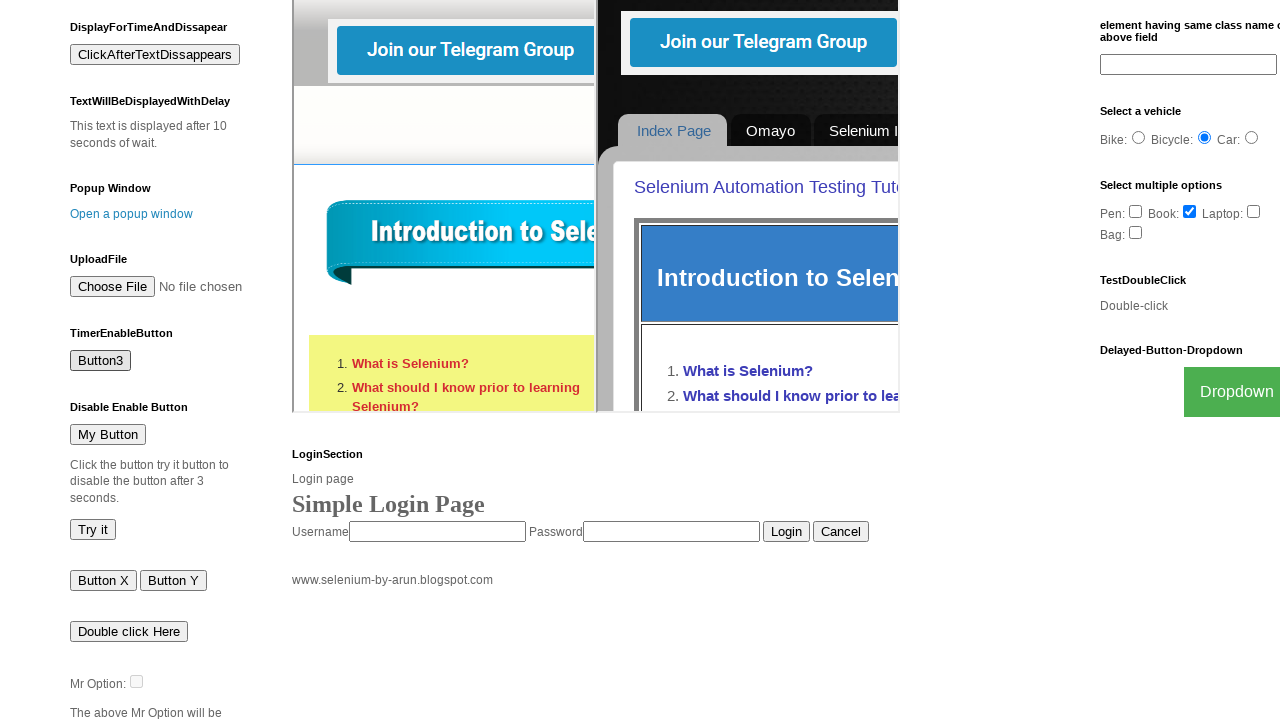

Set up dialog handler to accept alerts
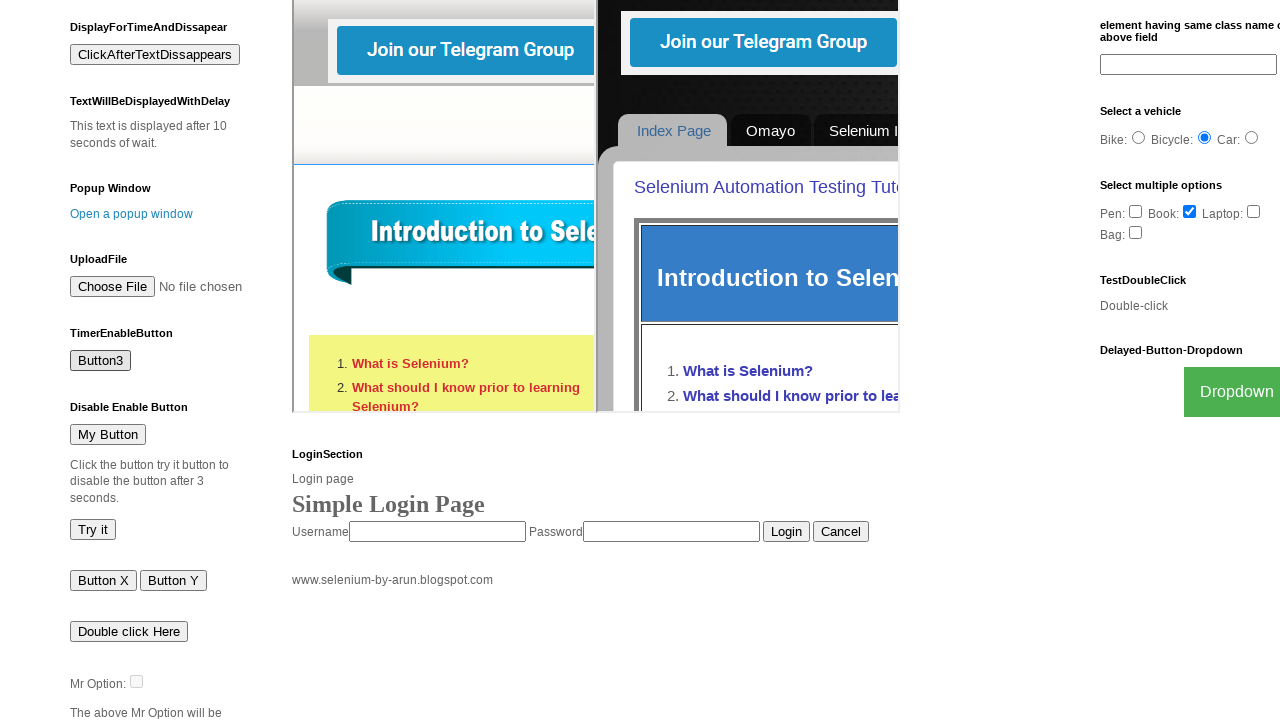

Clicked My Button at (108, 434) on xpath=//button[@id='myBtn']
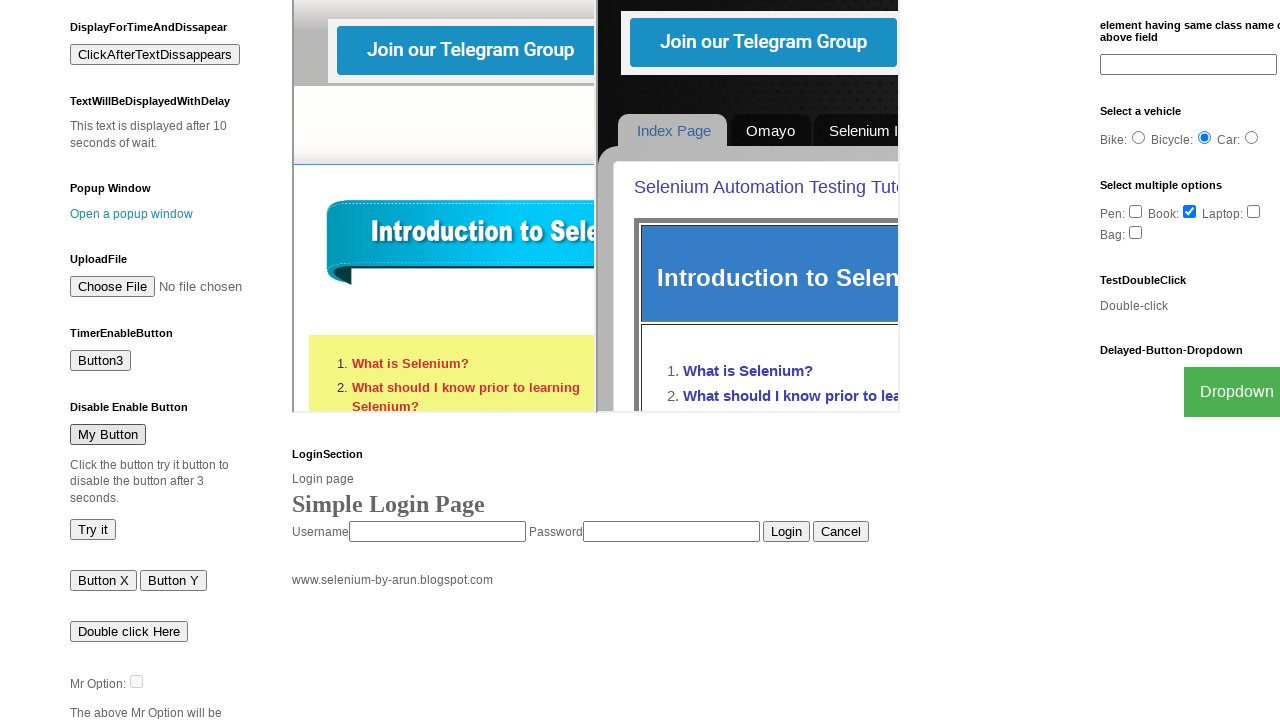

Clicked Try it button at (93, 530) on xpath=//button[text()='Try it']
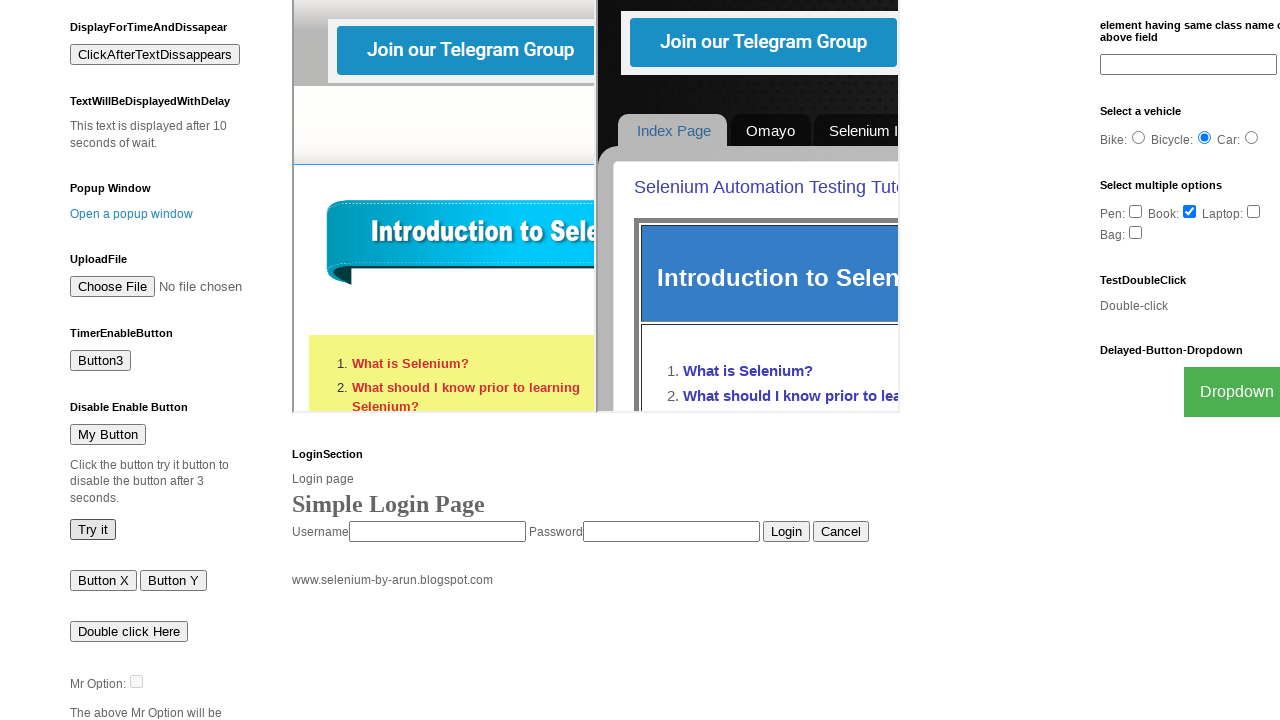

My Button became disabled
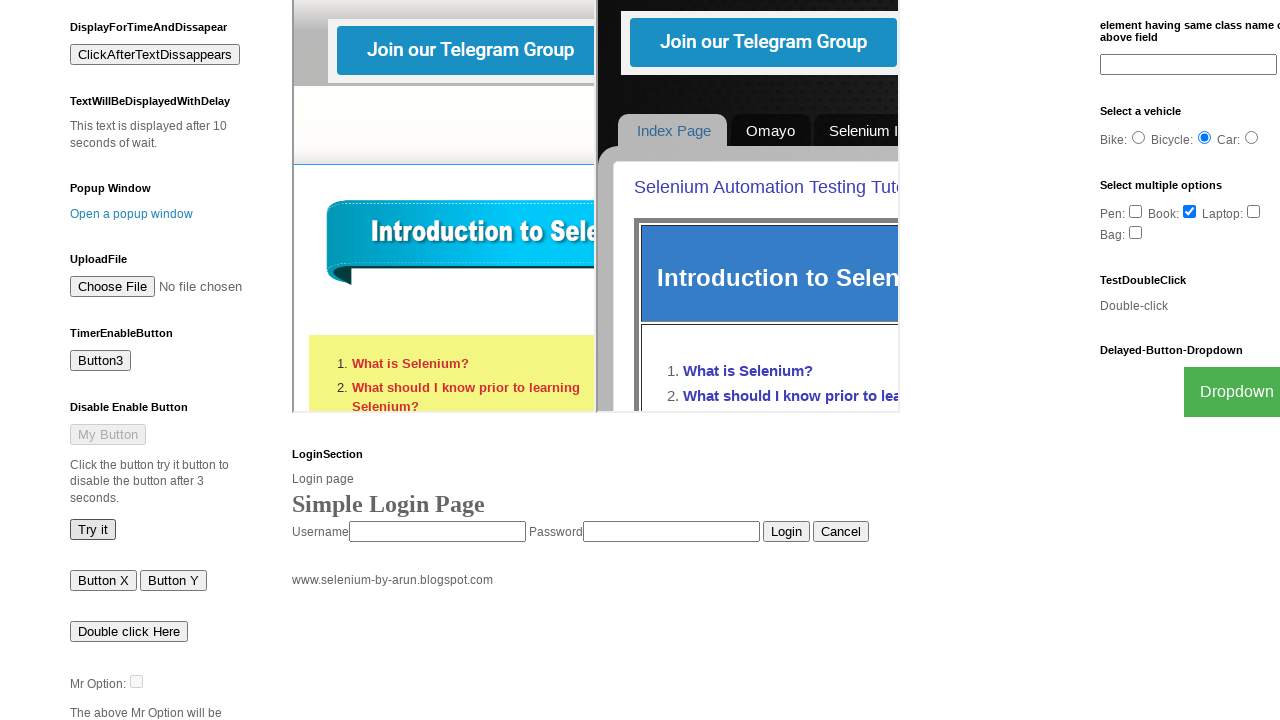

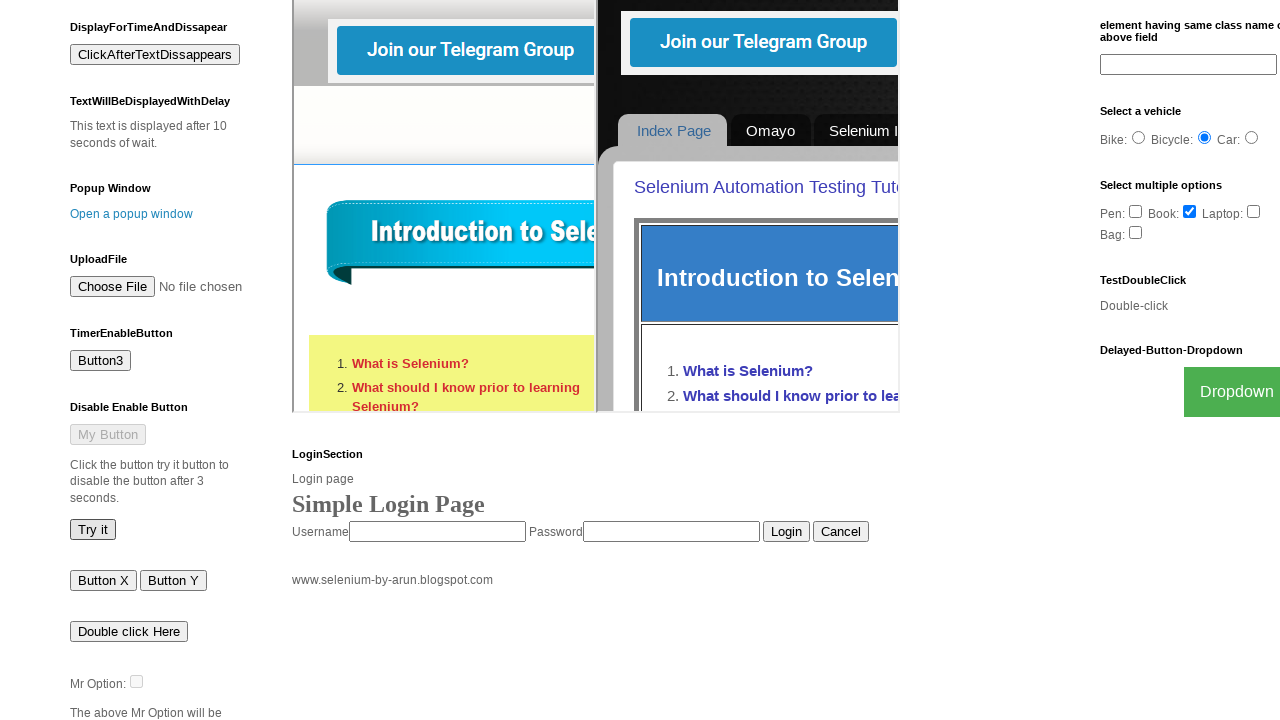